Tests jQuery UI drag and drop functionality by dragging an element onto a droppable area and verifying the drop was successful through background color change and text verification

Starting URL: https://jqueryui.com/droppable/

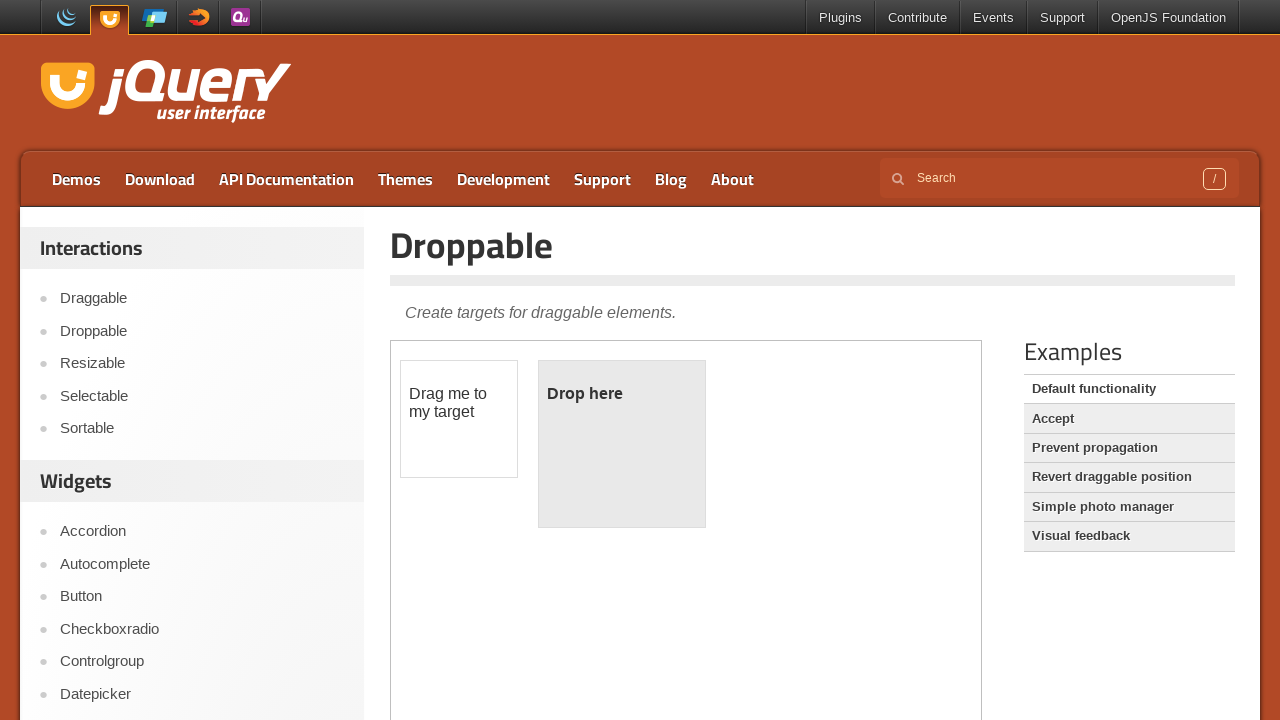

Located the demo iframe
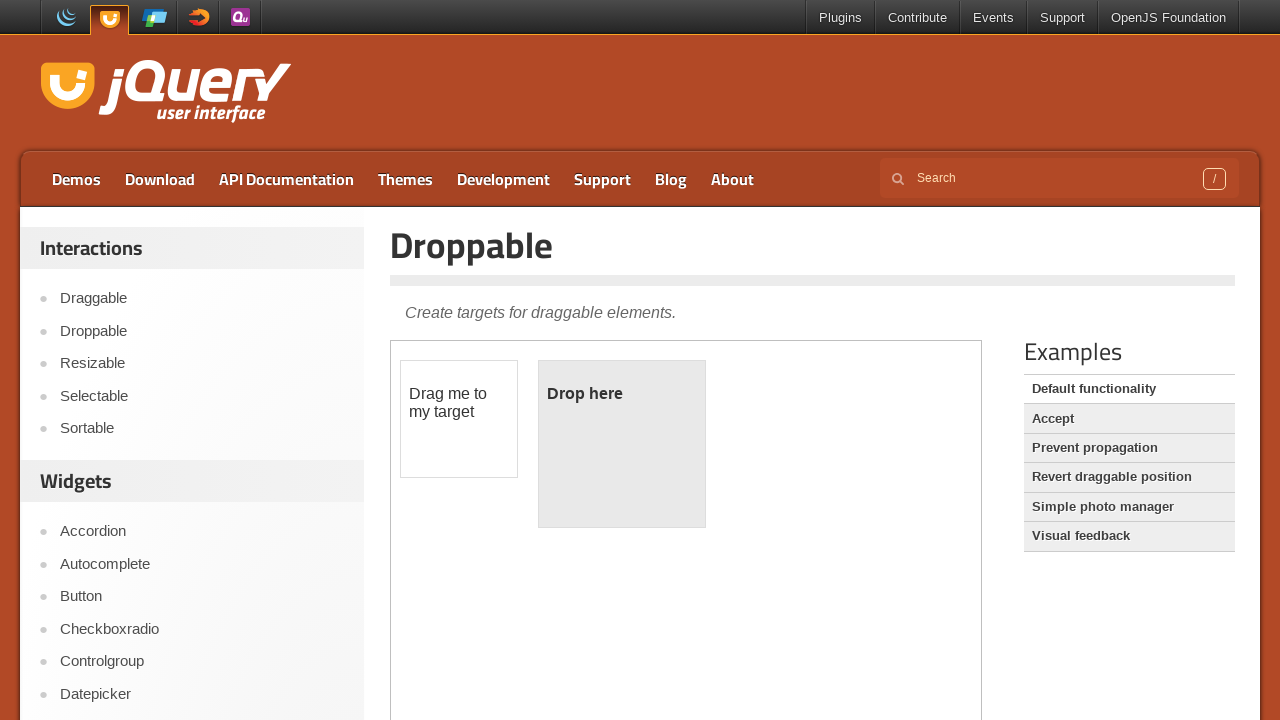

Located the draggable element
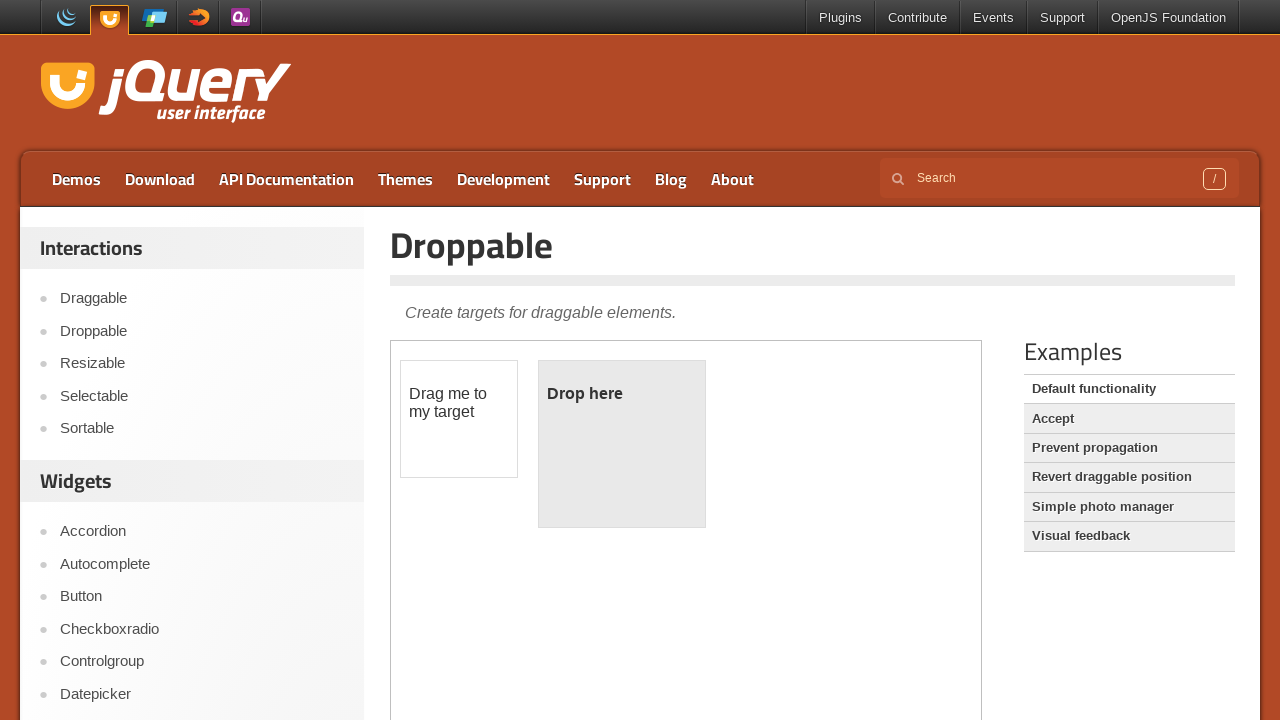

Located the droppable element
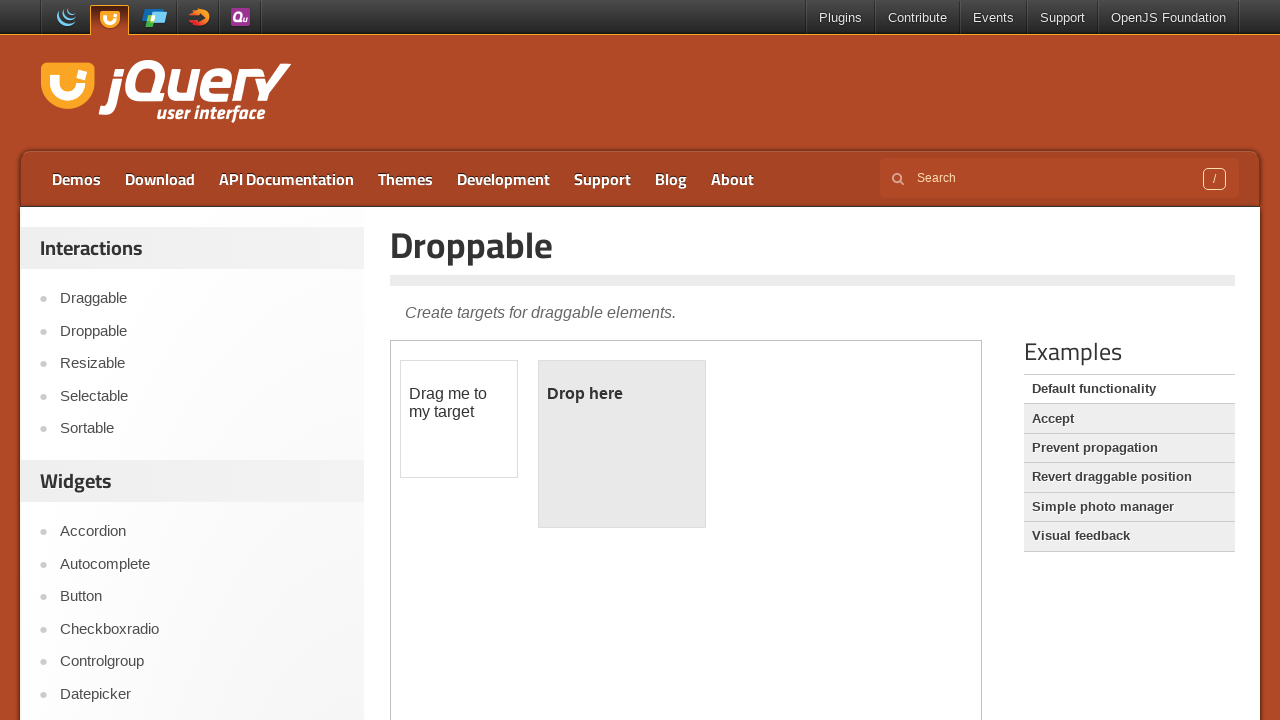

Dragged element onto droppable area at (622, 444)
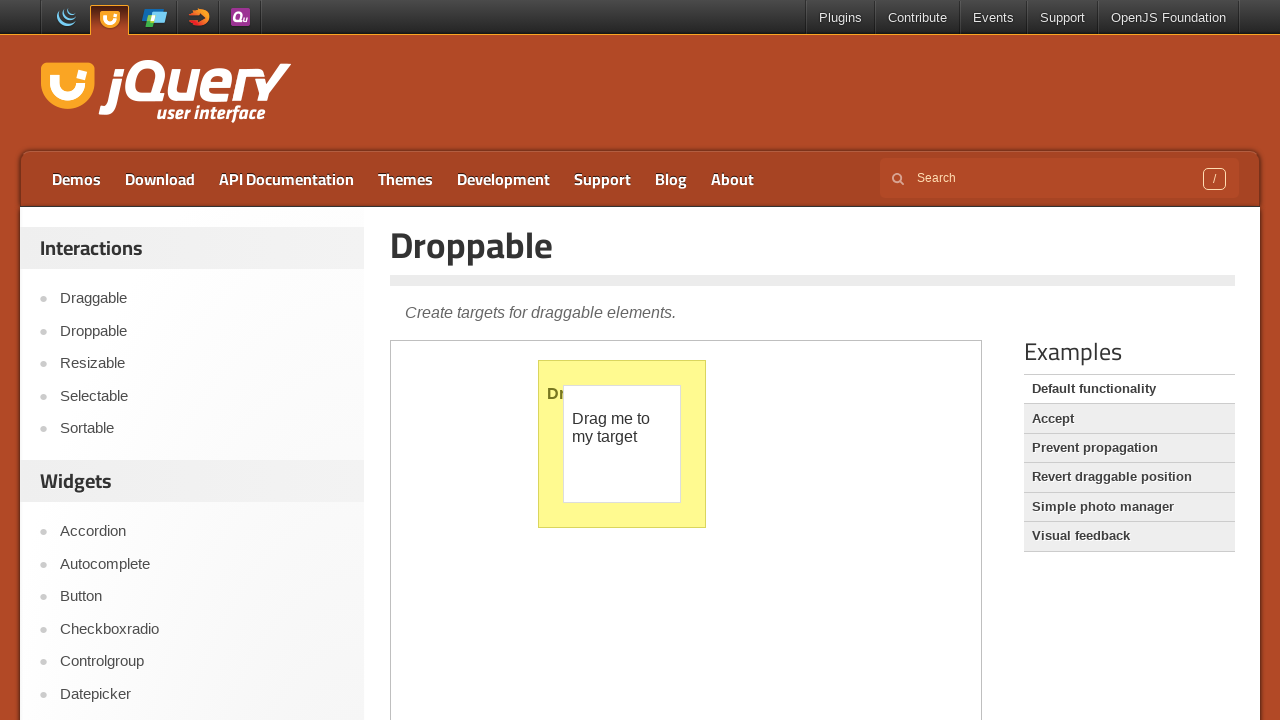

Retrieved background color: rgb(255, 250, 144)
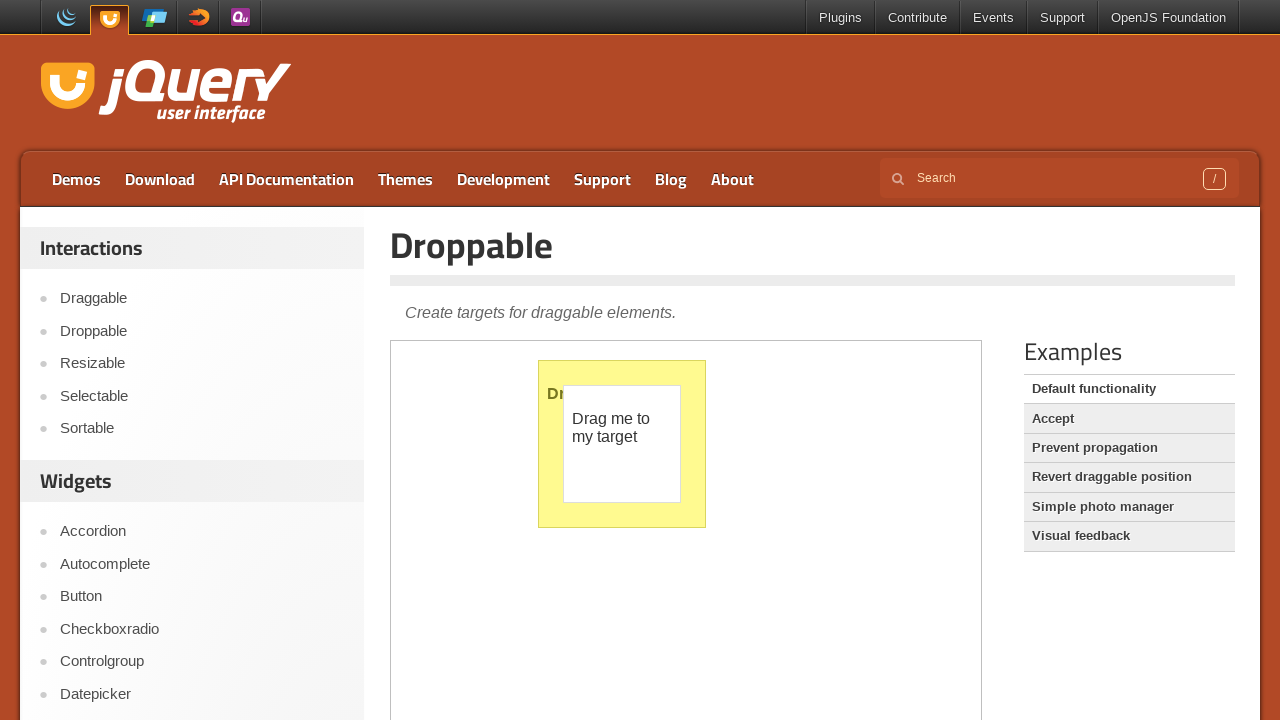

Verified background color changed to expected value
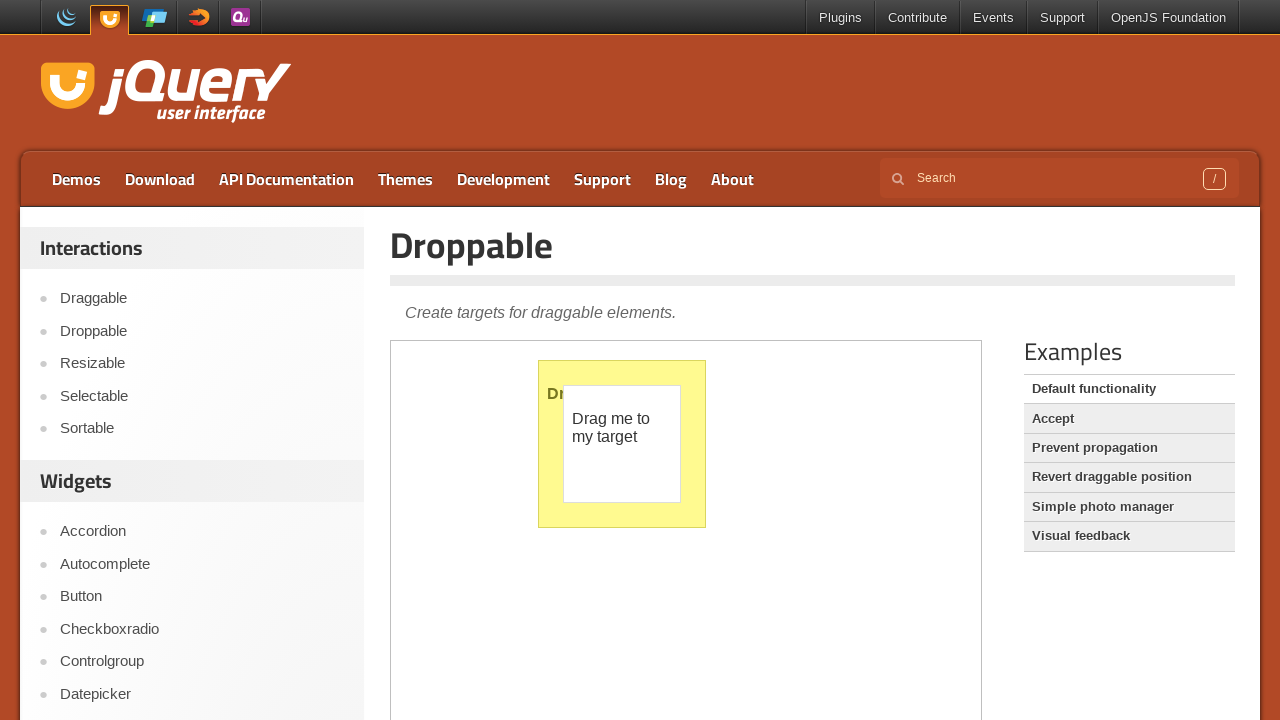

Retrieved droppable element text: Dropped!
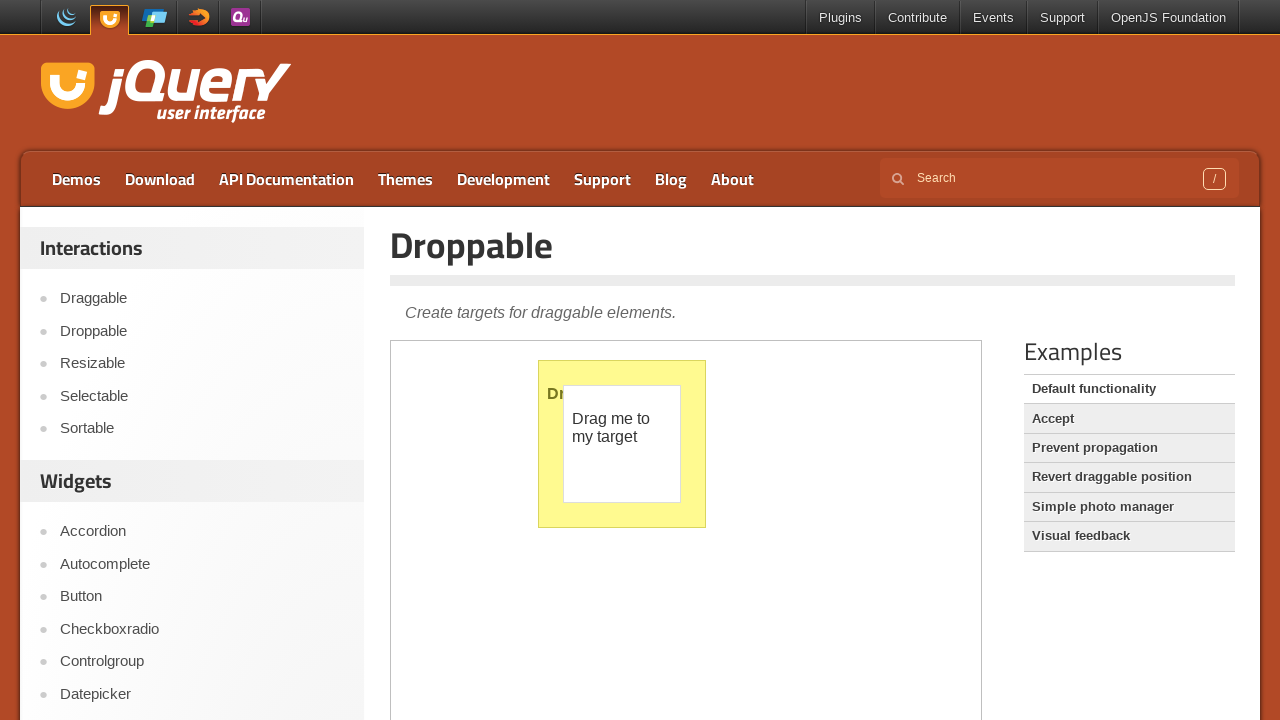

Verified droppable element text changed to 'Dropped!'
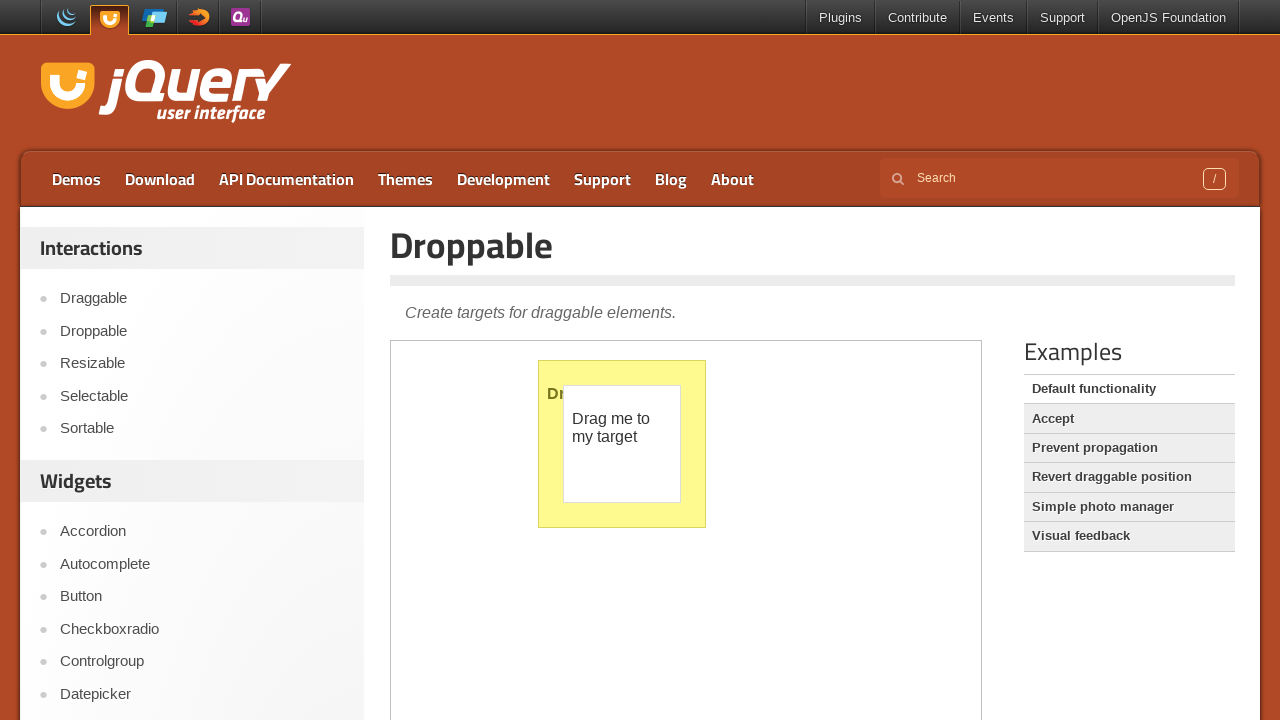

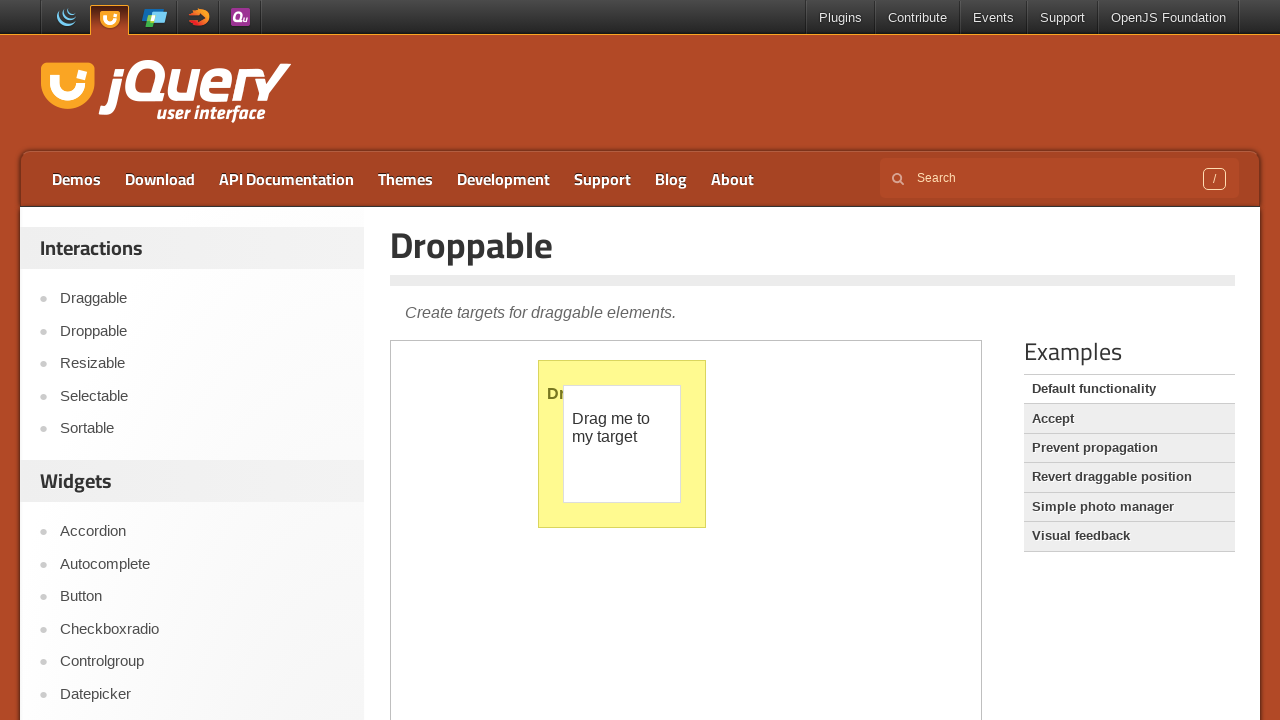